Tests a multiple select dropdown functionality by selecting all options, deselecting individual options, and then deselecting all options to verify the dropdown behavior.

Starting URL: https://www.letskodeit.com/practice

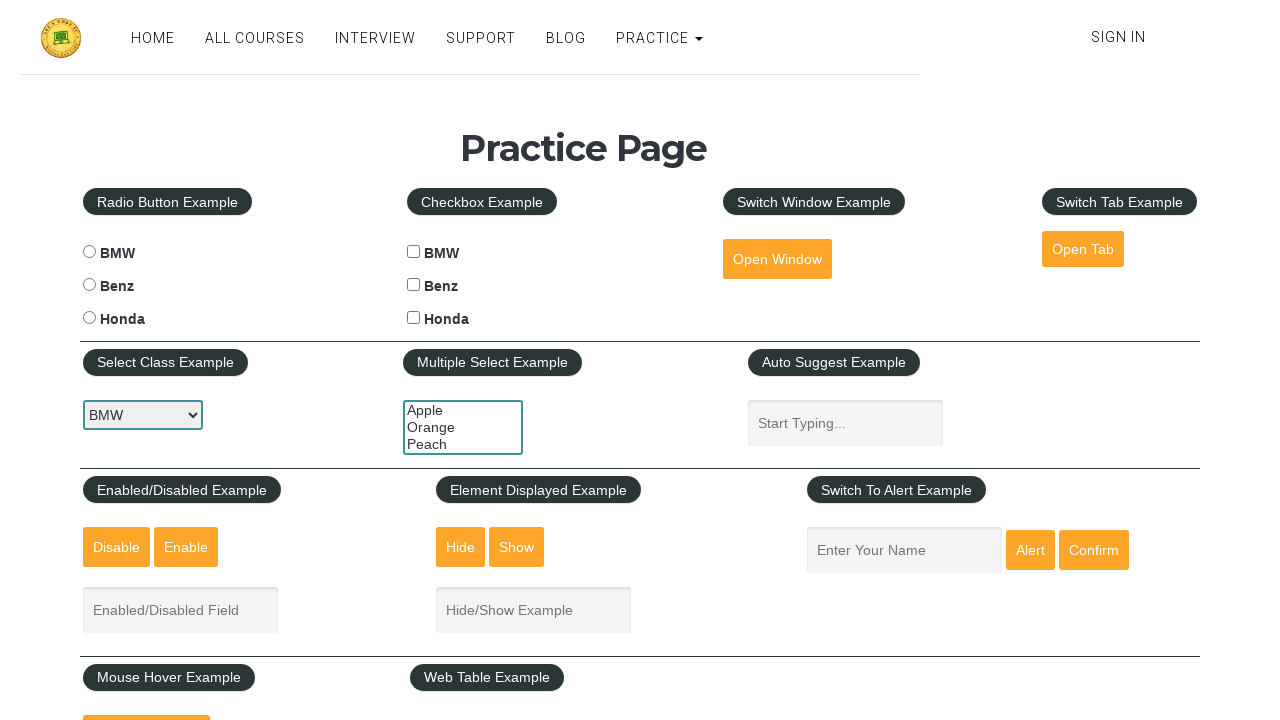

Located the multiple select dropdown element
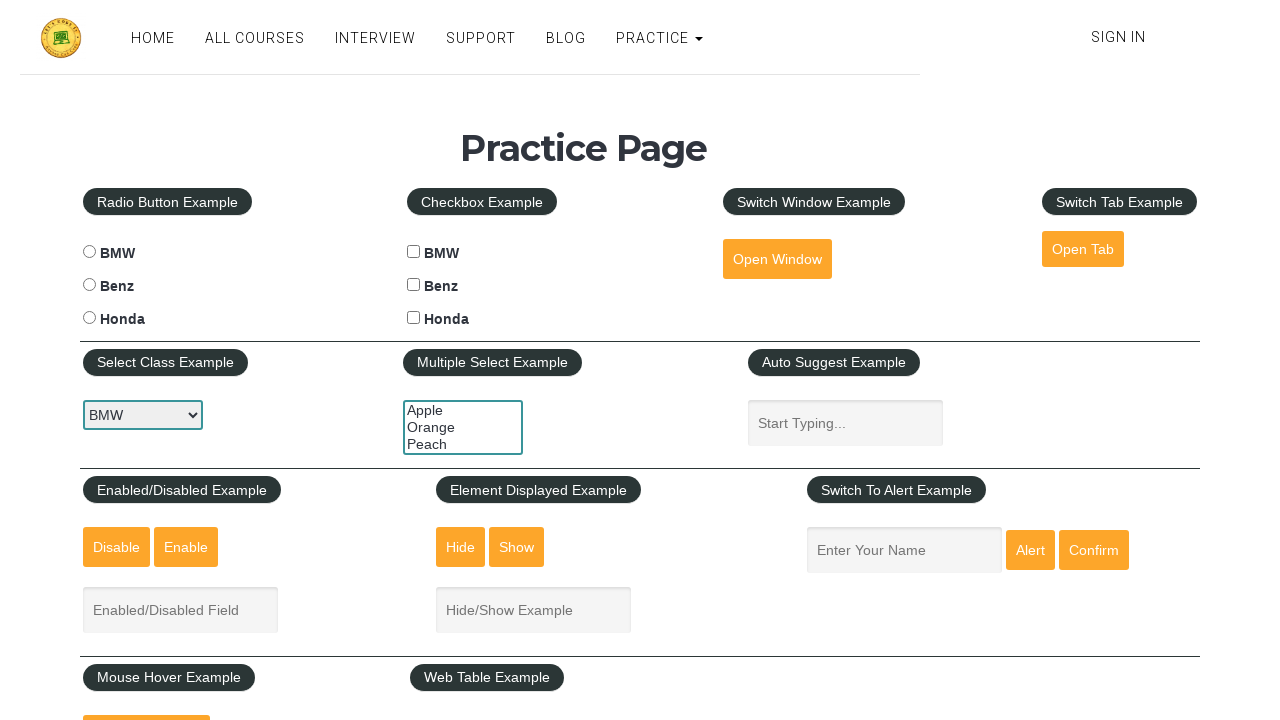

Multiple select dropdown is now visible
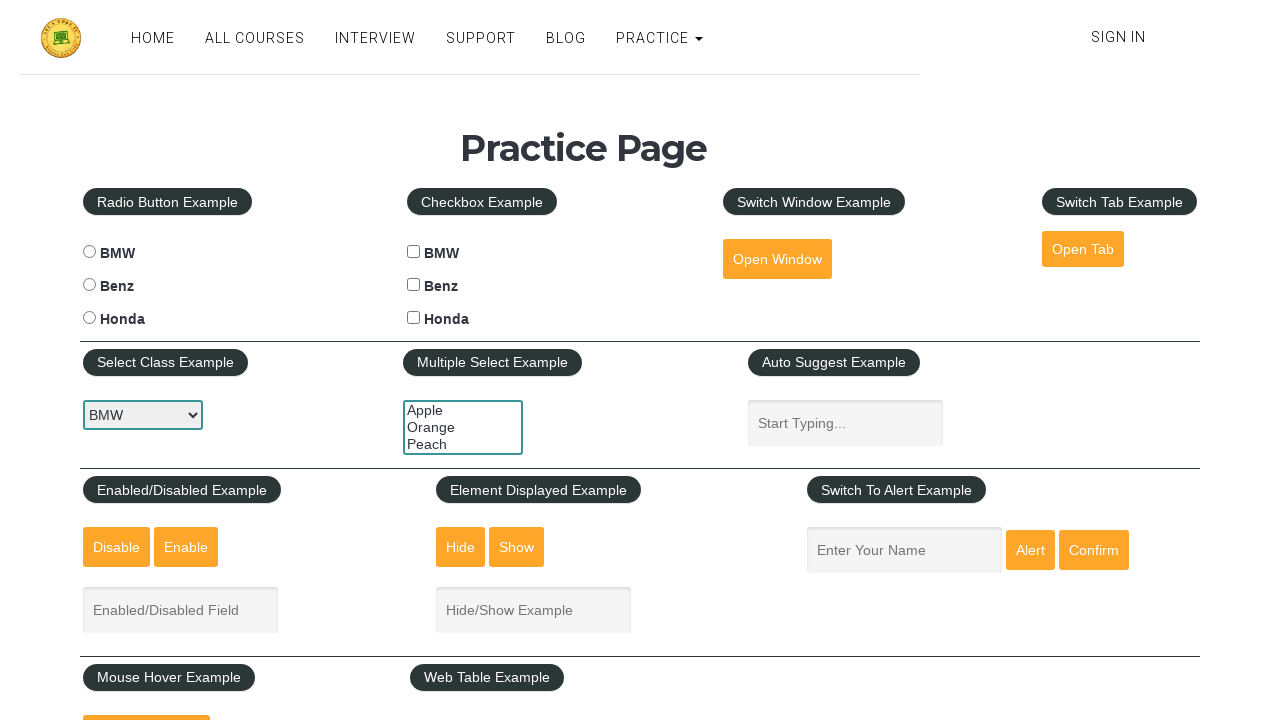

Located all options in the dropdown
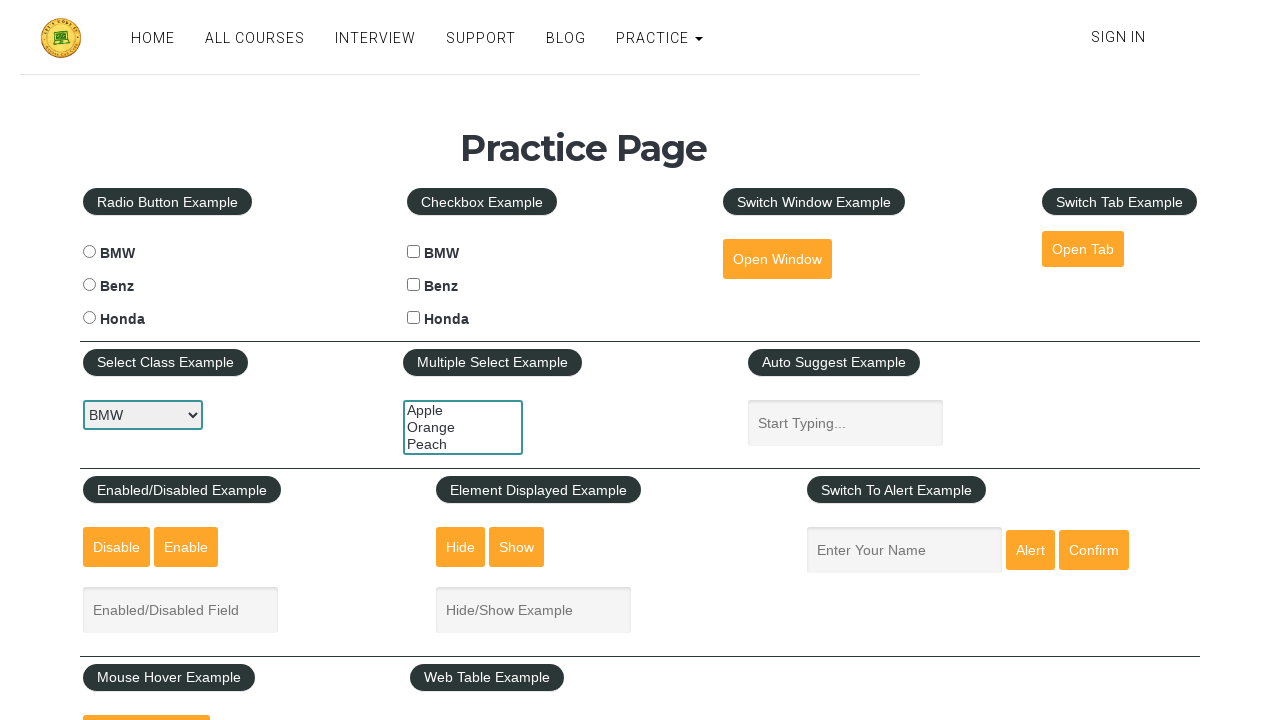

Found 3 options in the dropdown
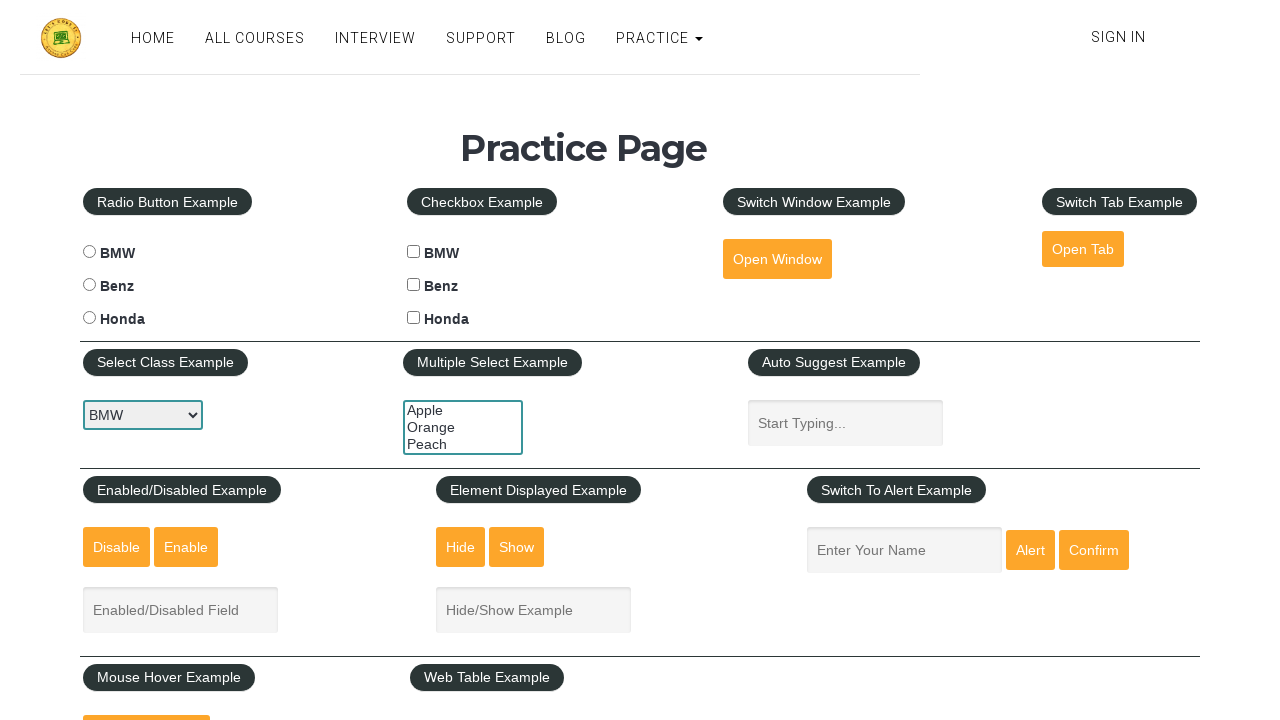

Selected option at index 0 using Ctrl+click at (463, 410) on #multiple-select-example option >> nth=0
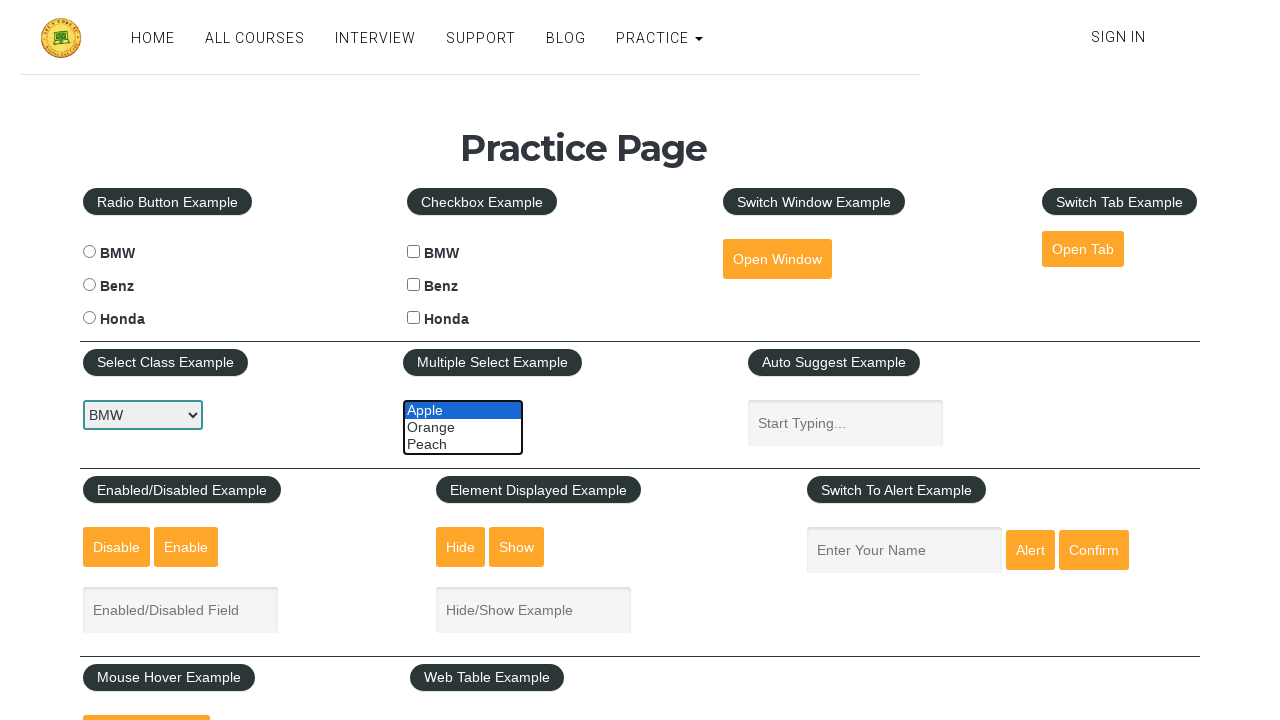

Selected option at index 1 using Ctrl+click at (463, 427) on #multiple-select-example option >> nth=1
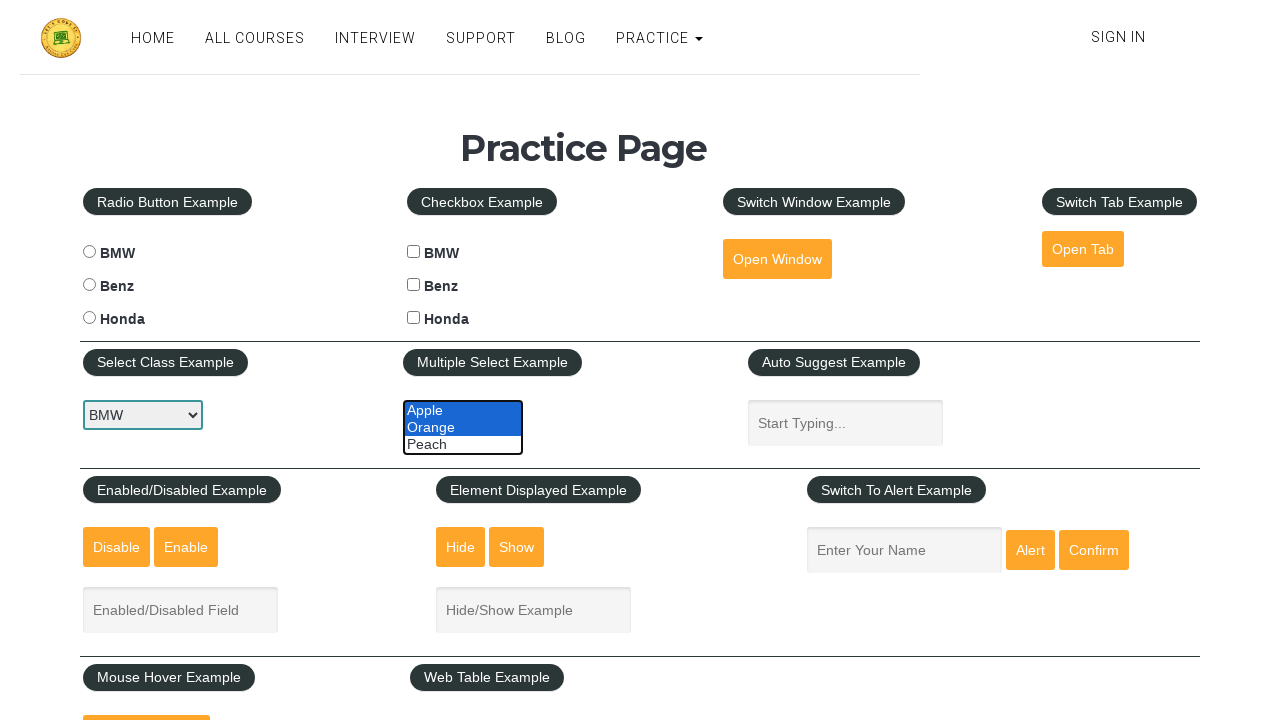

Selected option at index 2 using Ctrl+click at (463, 444) on #multiple-select-example option >> nth=2
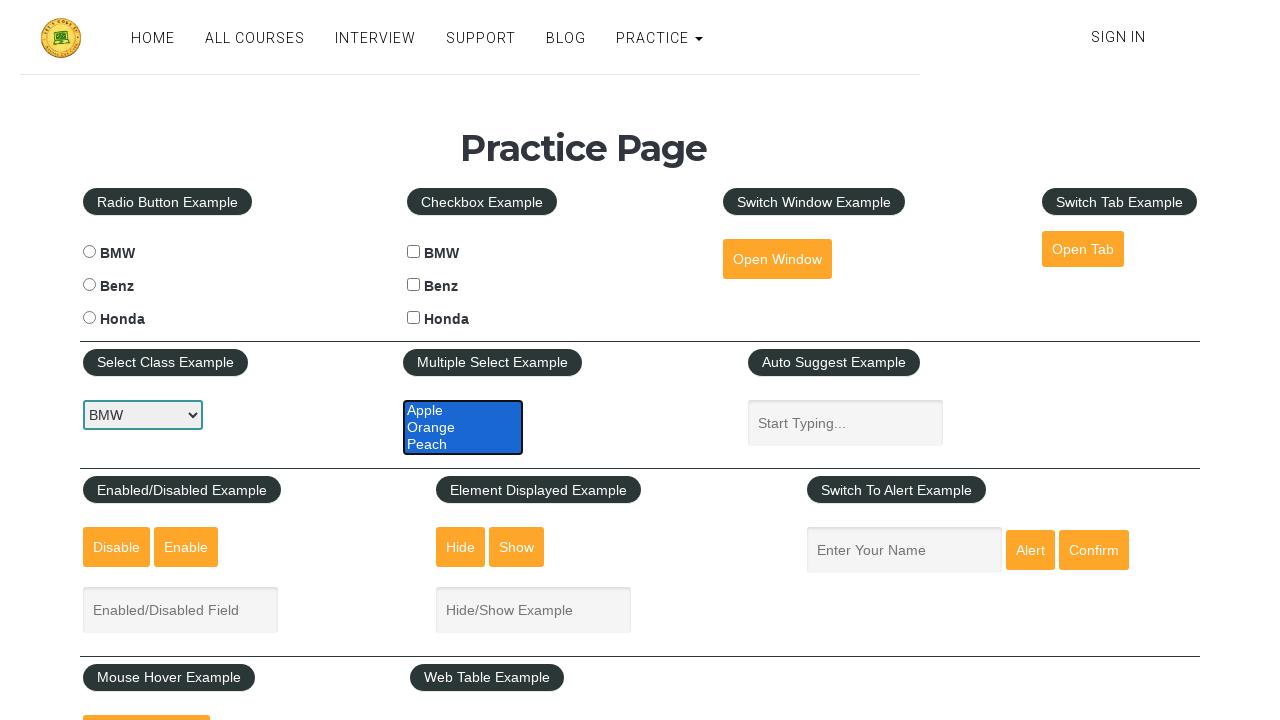

Waited 1 second to observe all selections
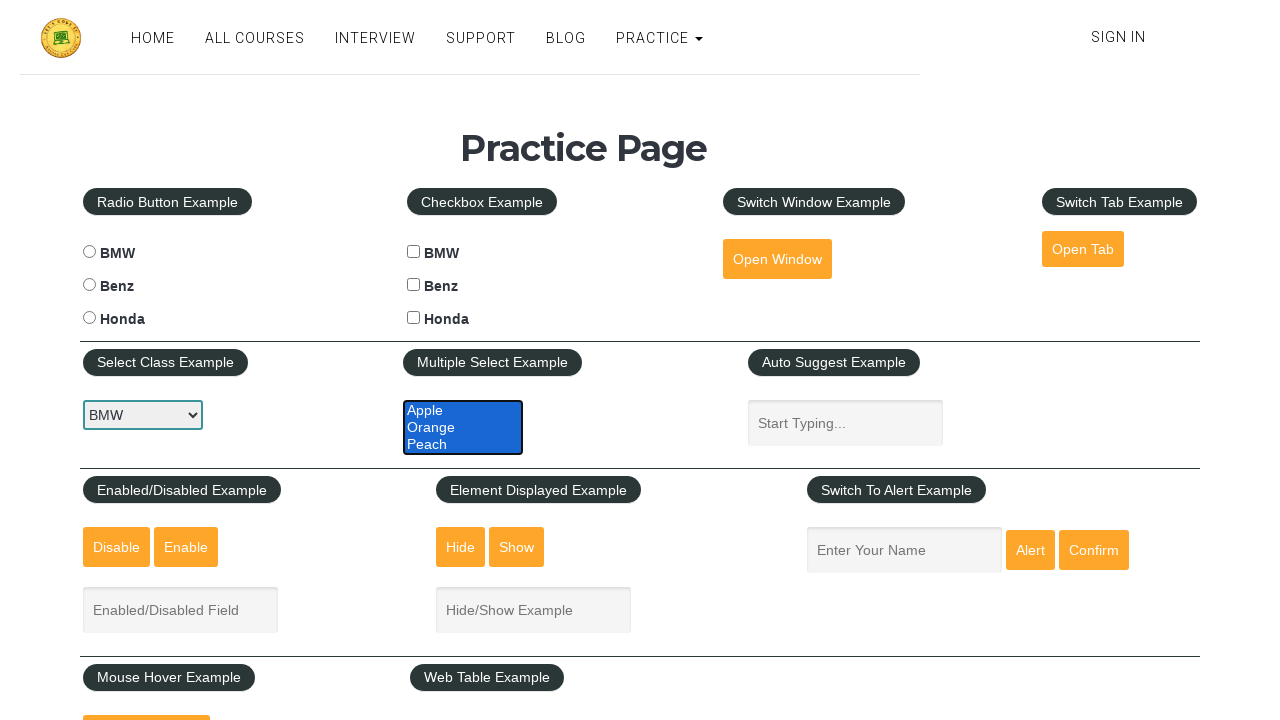

Deselected the first option (index 0) using Ctrl+click at (463, 410) on #multiple-select-example option >> nth=0
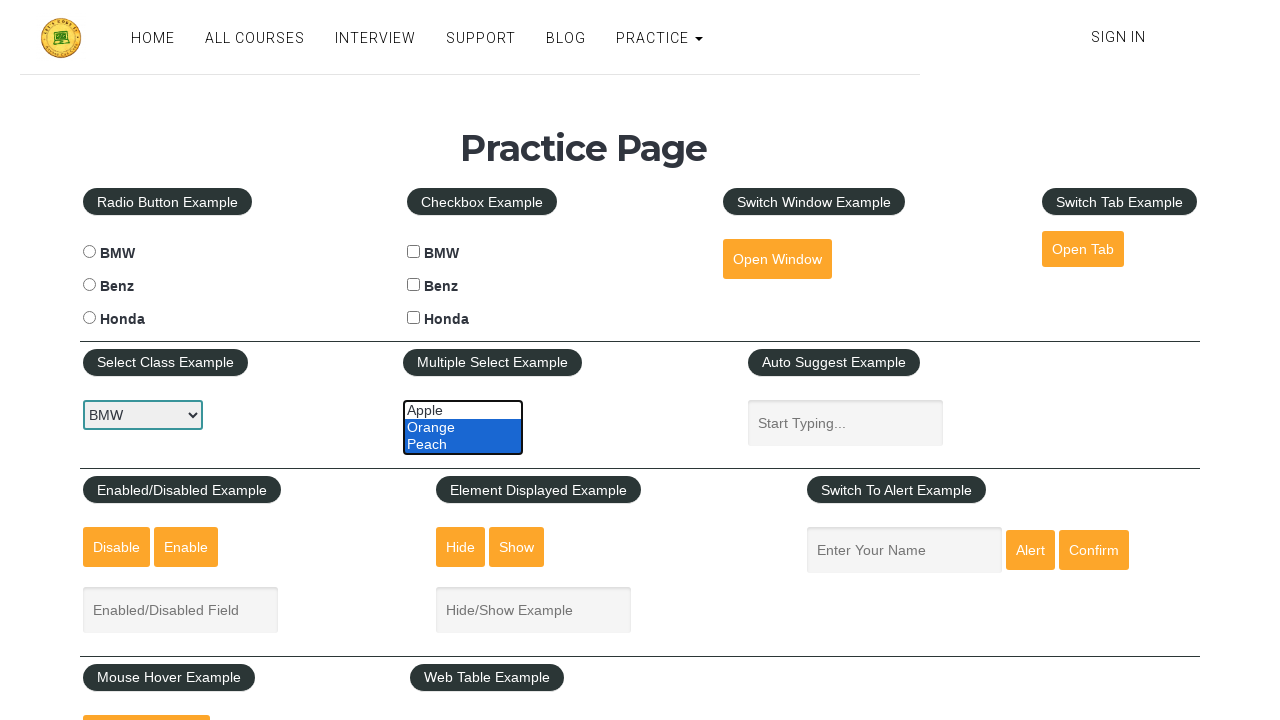

Waited 1 second to observe deselection
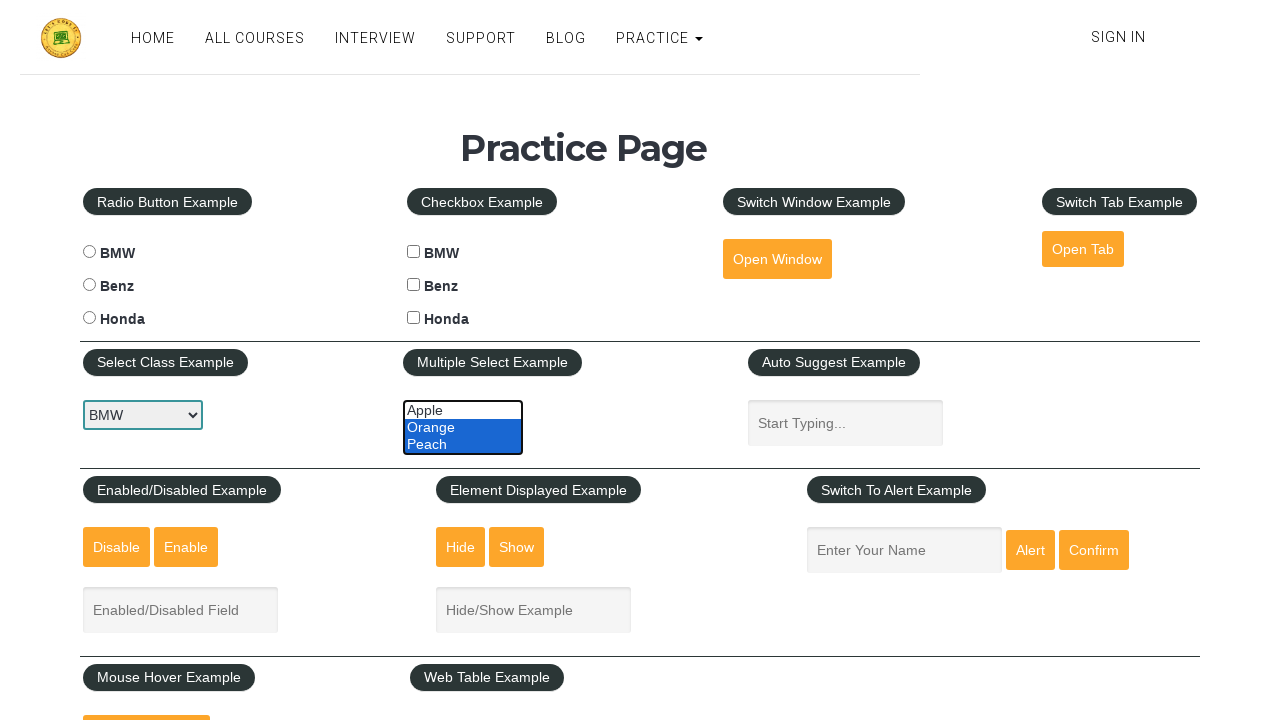

Deselected option at index 1 using Ctrl+click at (463, 427) on #multiple-select-example option >> nth=1
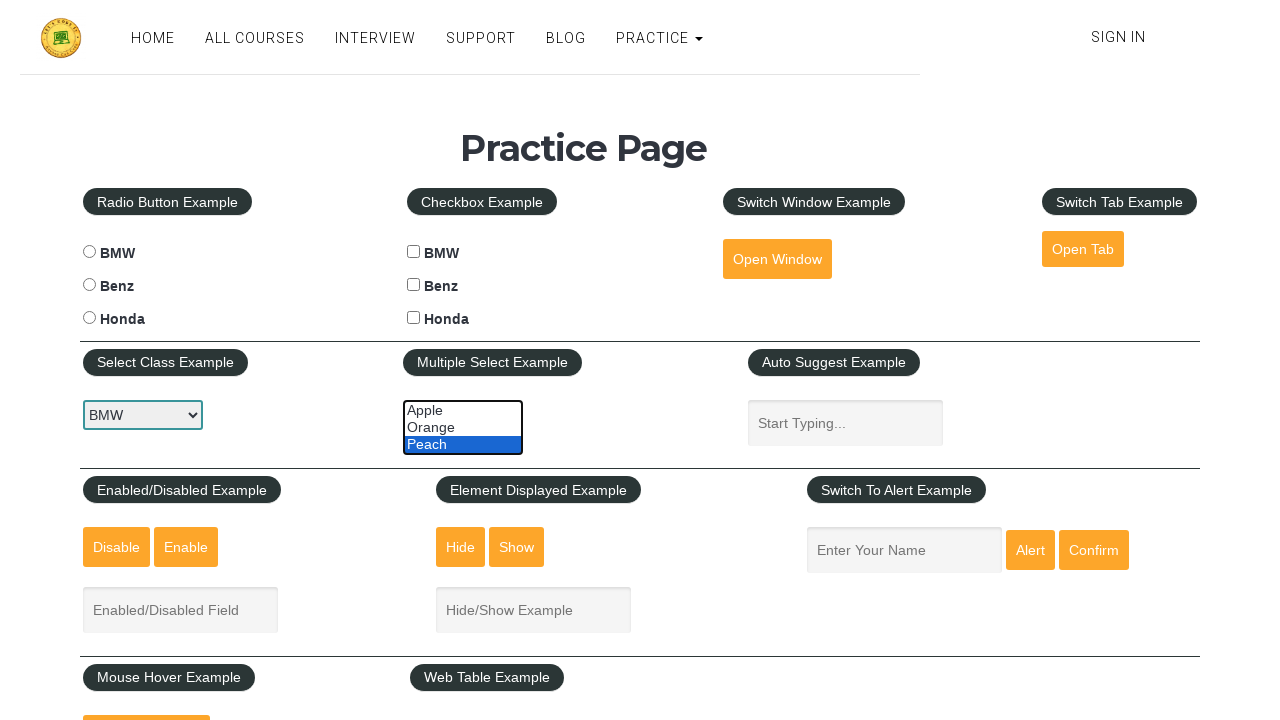

Deselected option at index 2 using Ctrl+click at (463, 444) on #multiple-select-example option >> nth=2
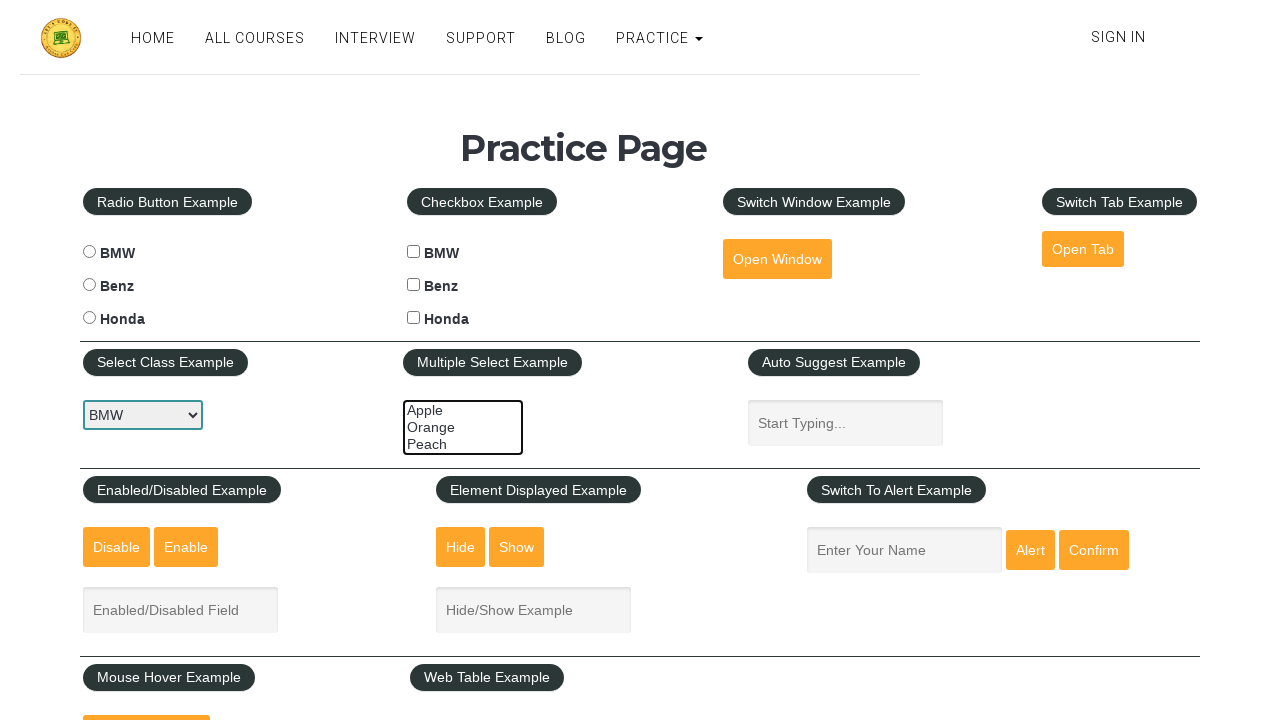

Verified option 'Apple' is visible in the dropdown
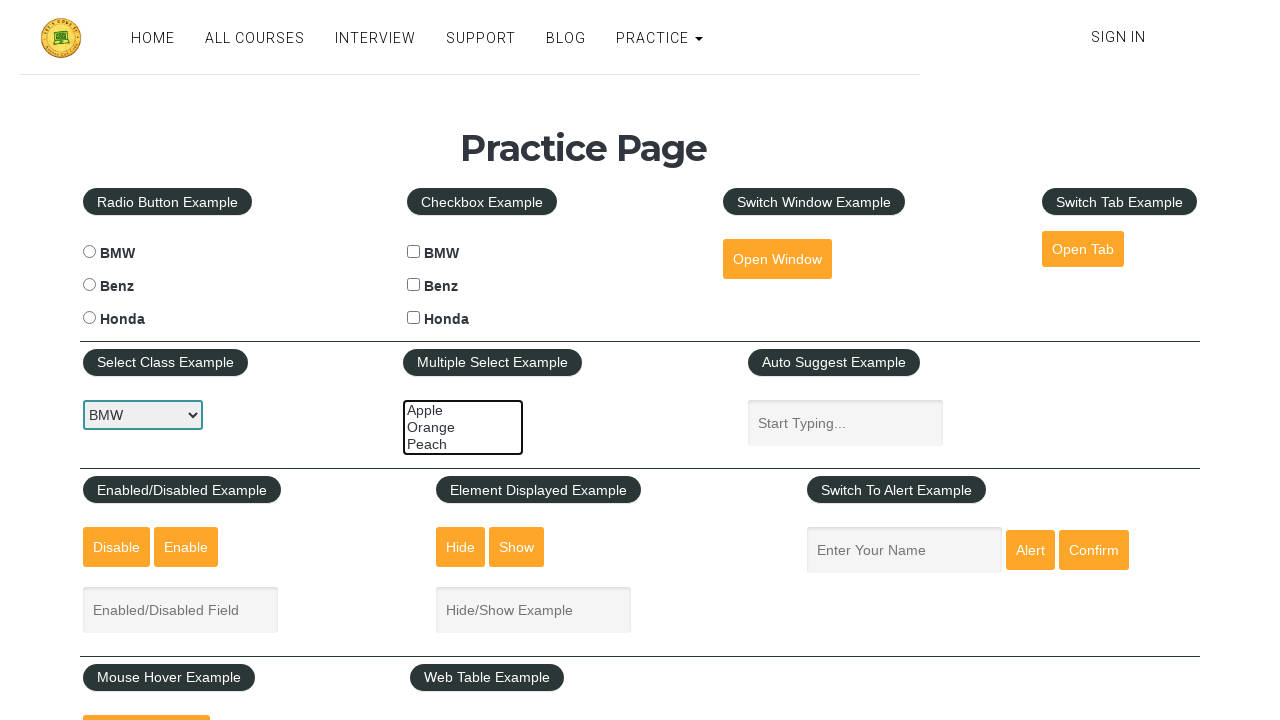

Verified option 'Orange' is visible in the dropdown
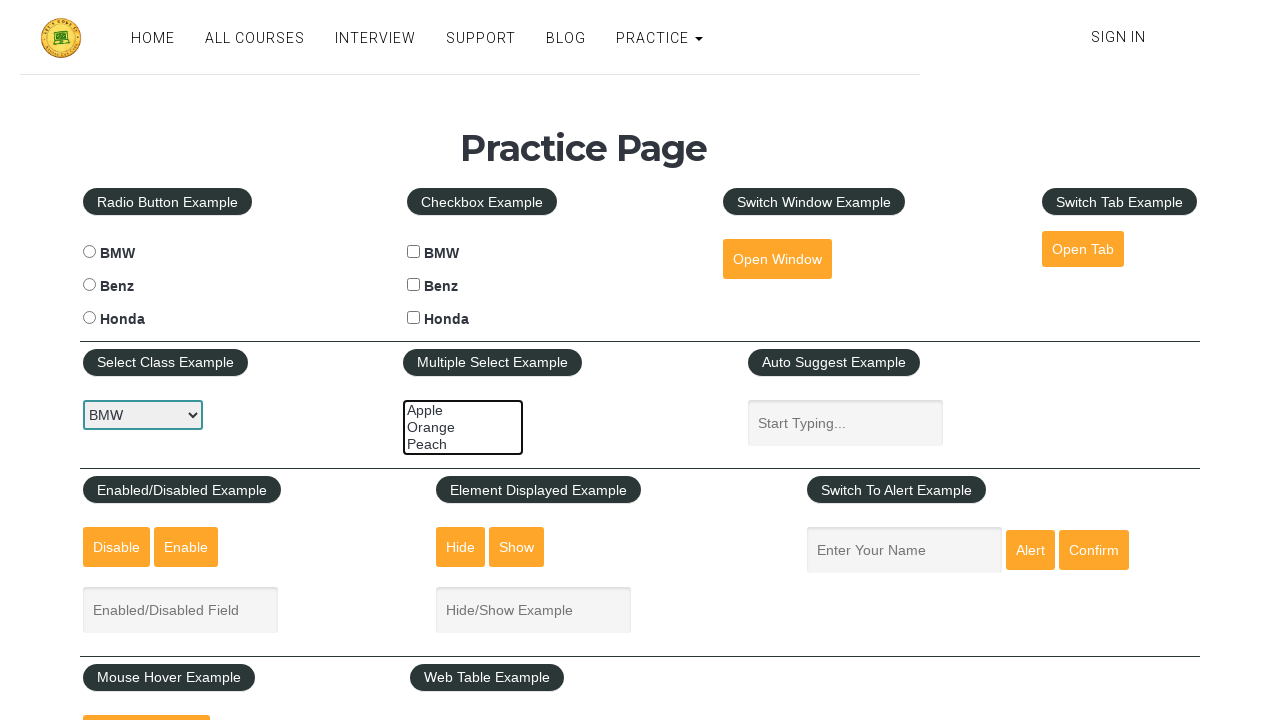

Verified option 'Peach' is visible in the dropdown
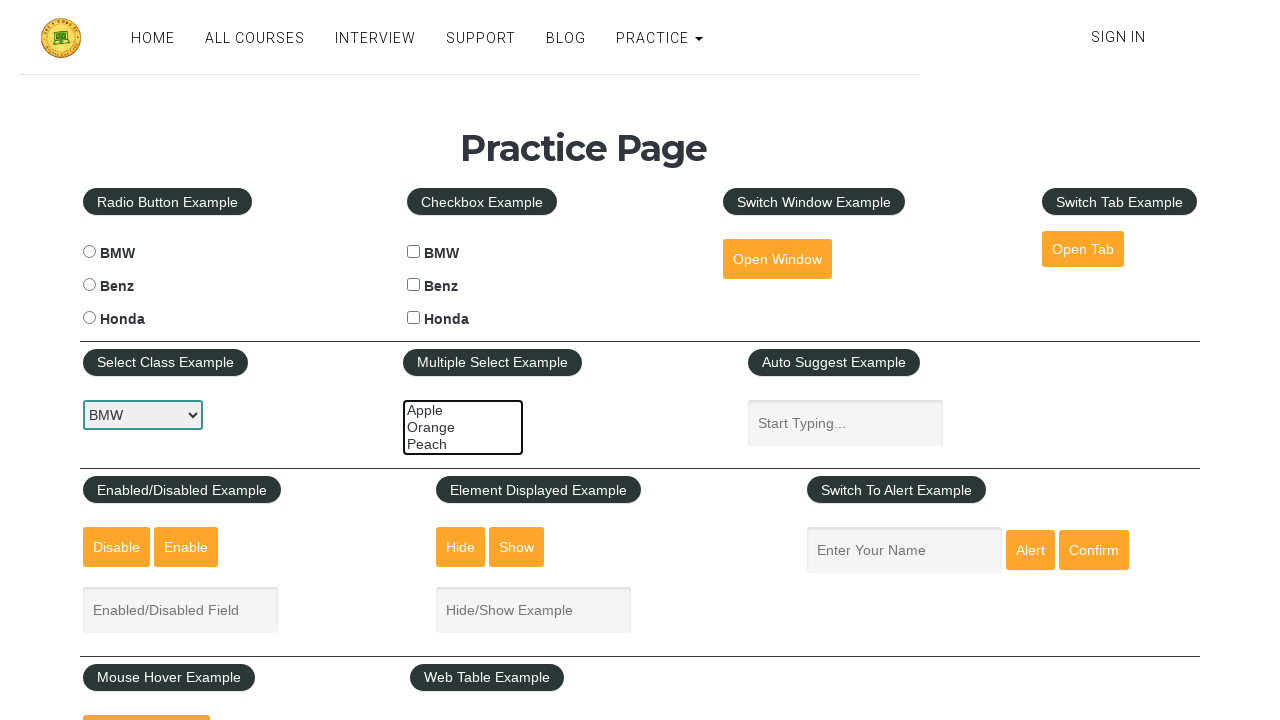

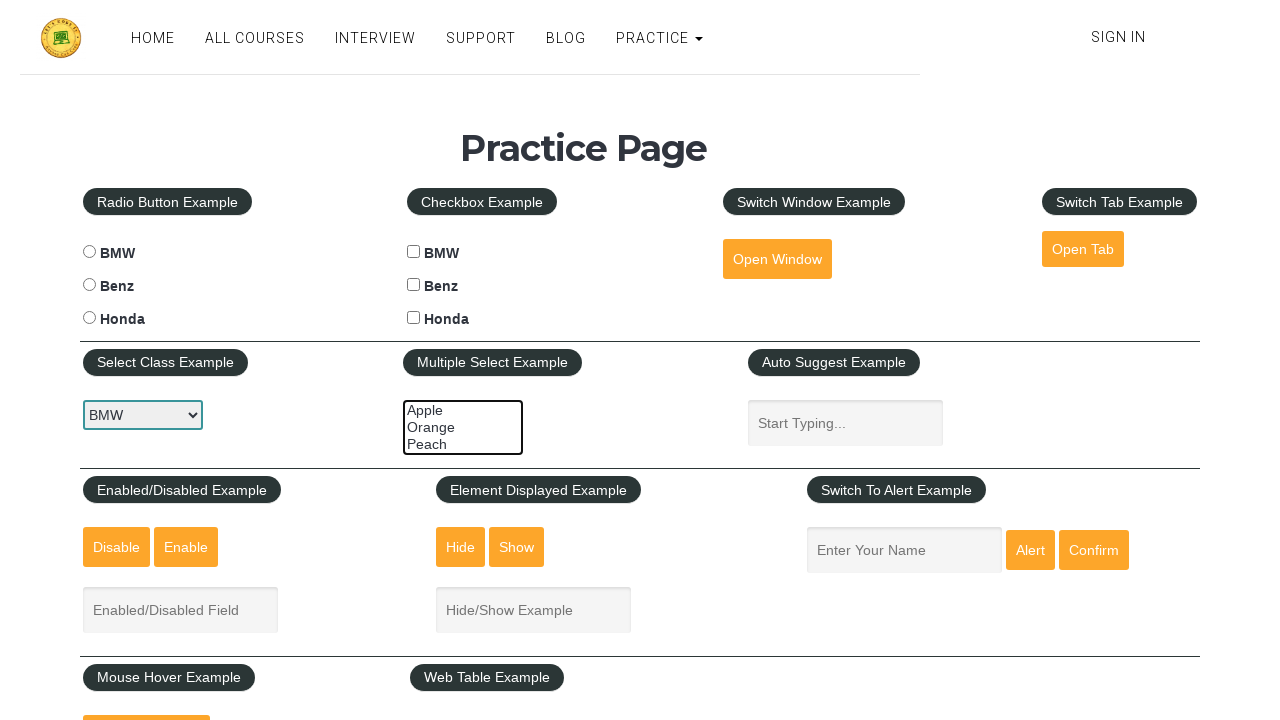